Tests a math problem form by reading two numbers, calculating their sum, selecting the result from a dropdown, and submitting the form

Starting URL: http://suninjuly.github.io/selects1.html

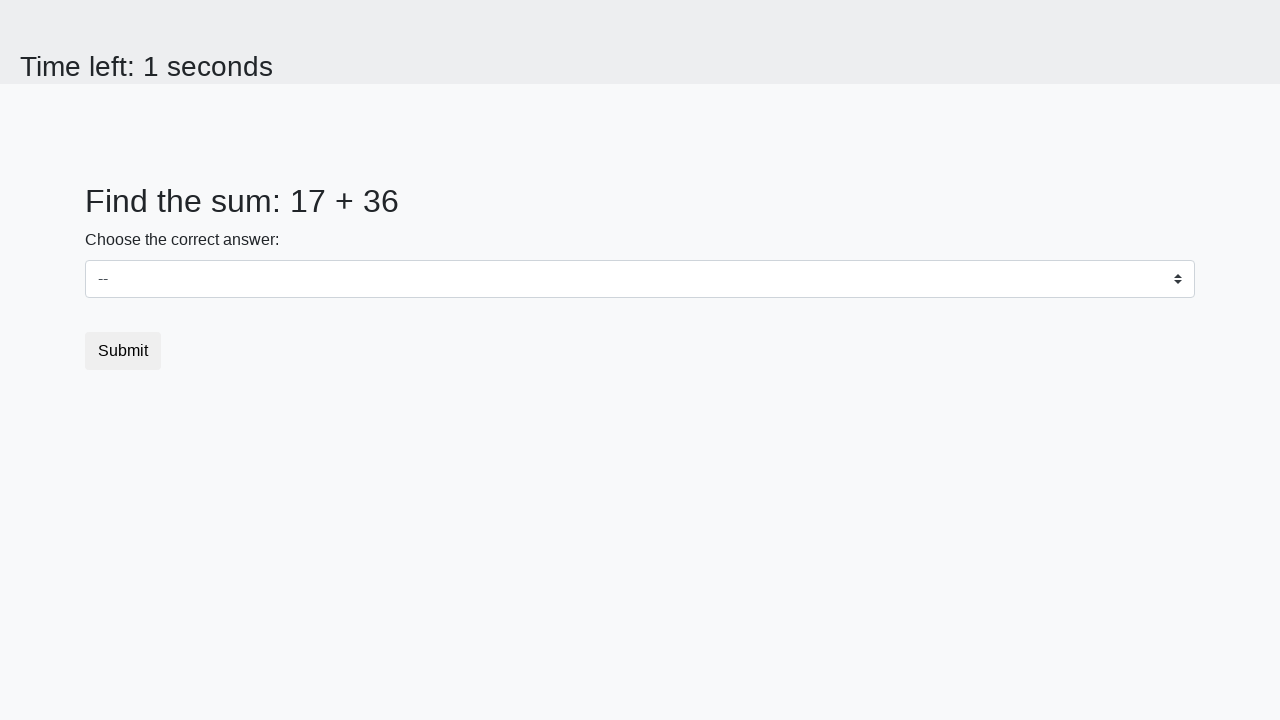

Retrieved first number from #num1 element
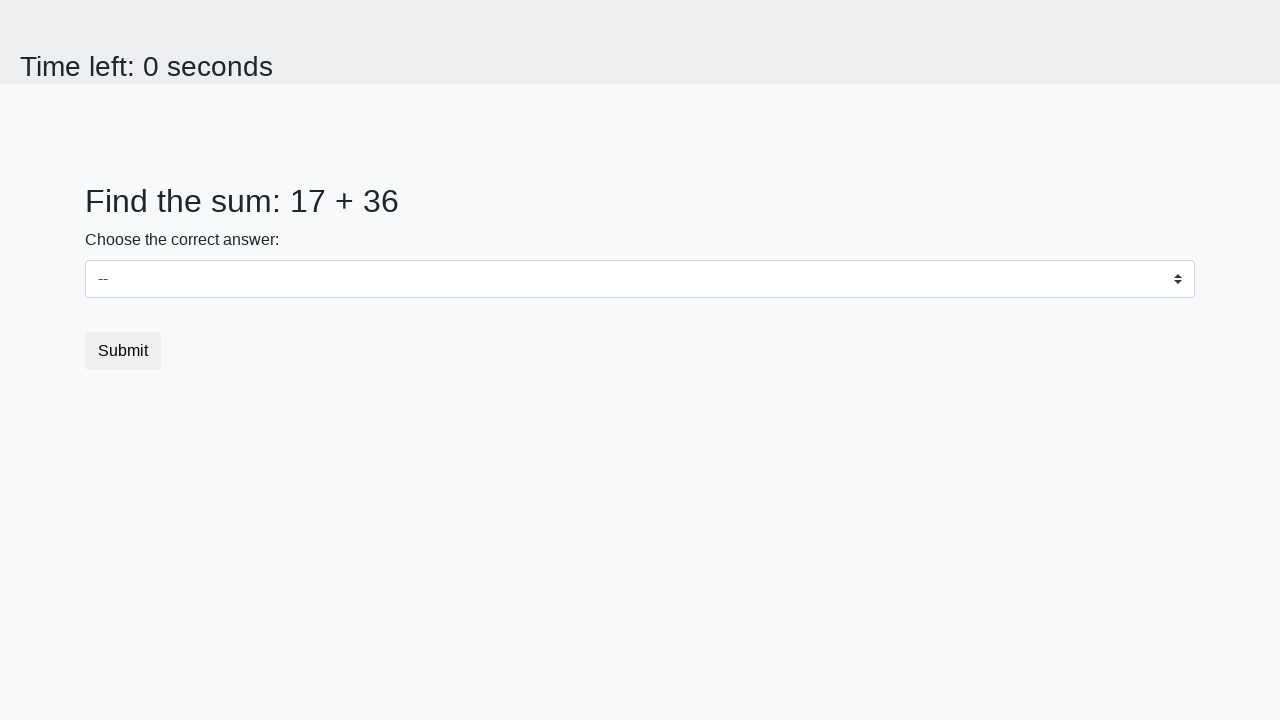

Retrieved second number from #num2 element
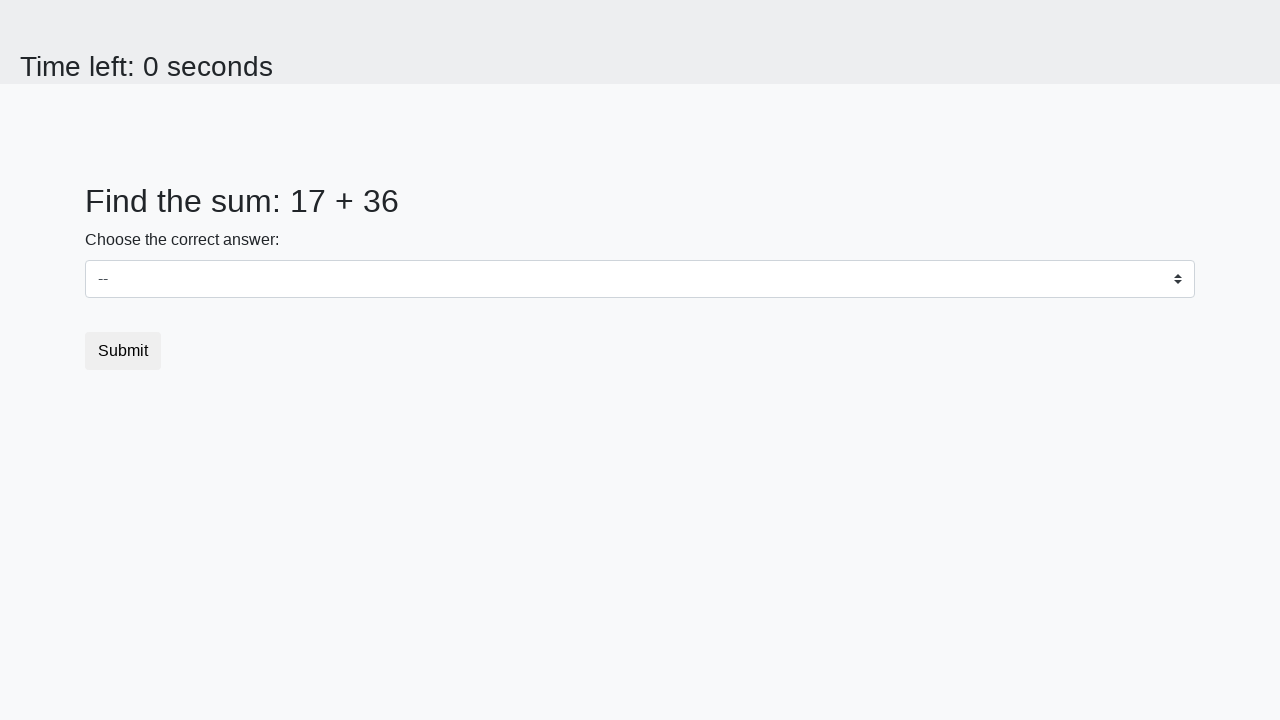

Calculated sum: 17 + 36 = 53
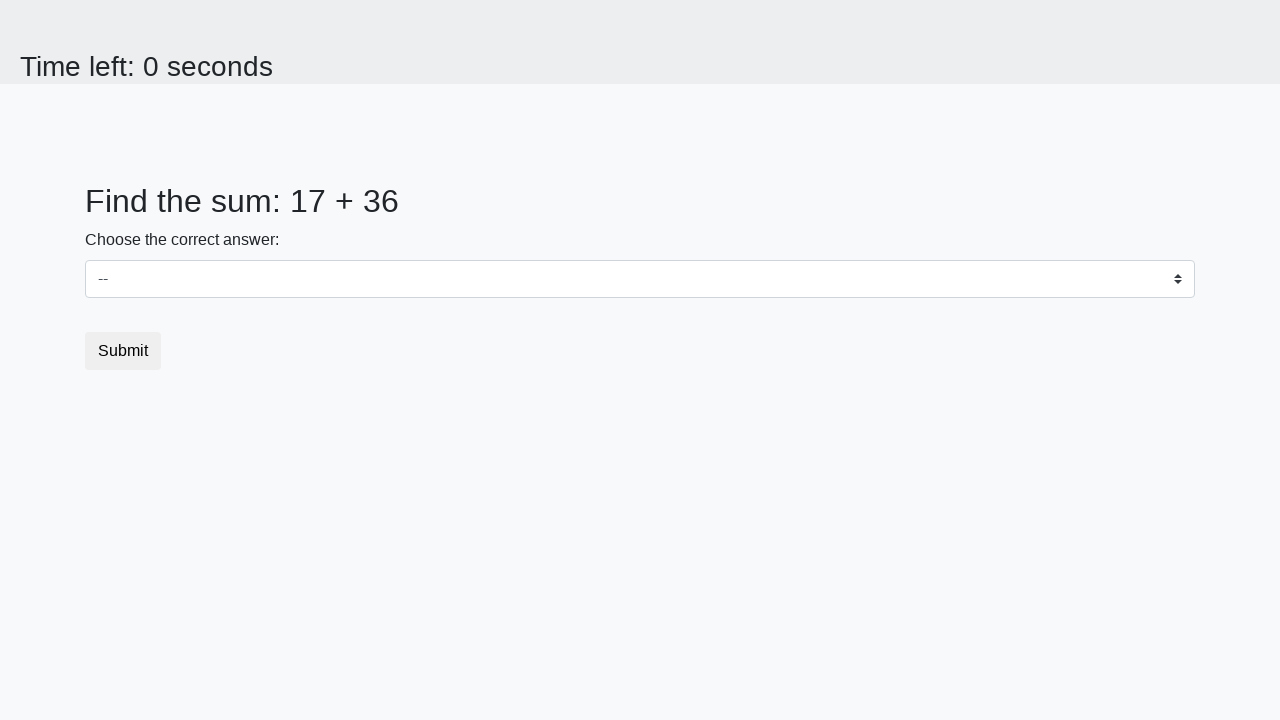

Selected 53 from dropdown menu on select
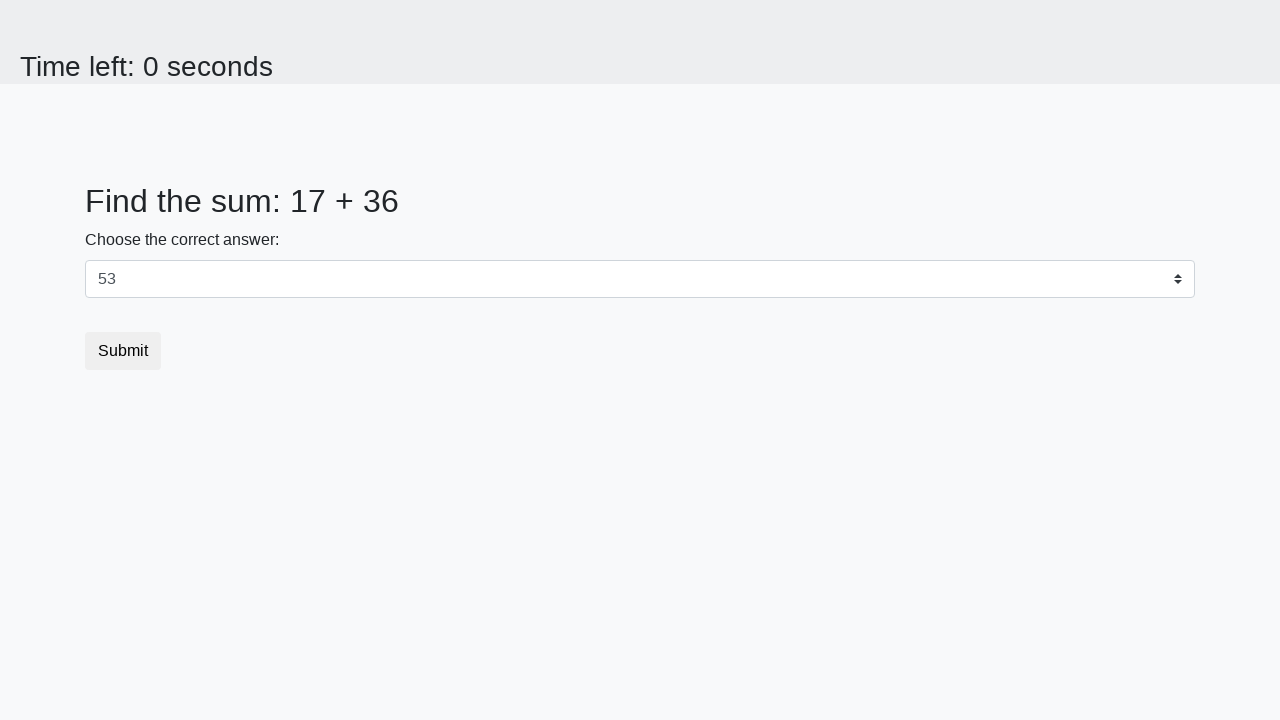

Clicked submit button to complete form at (123, 351) on .btn
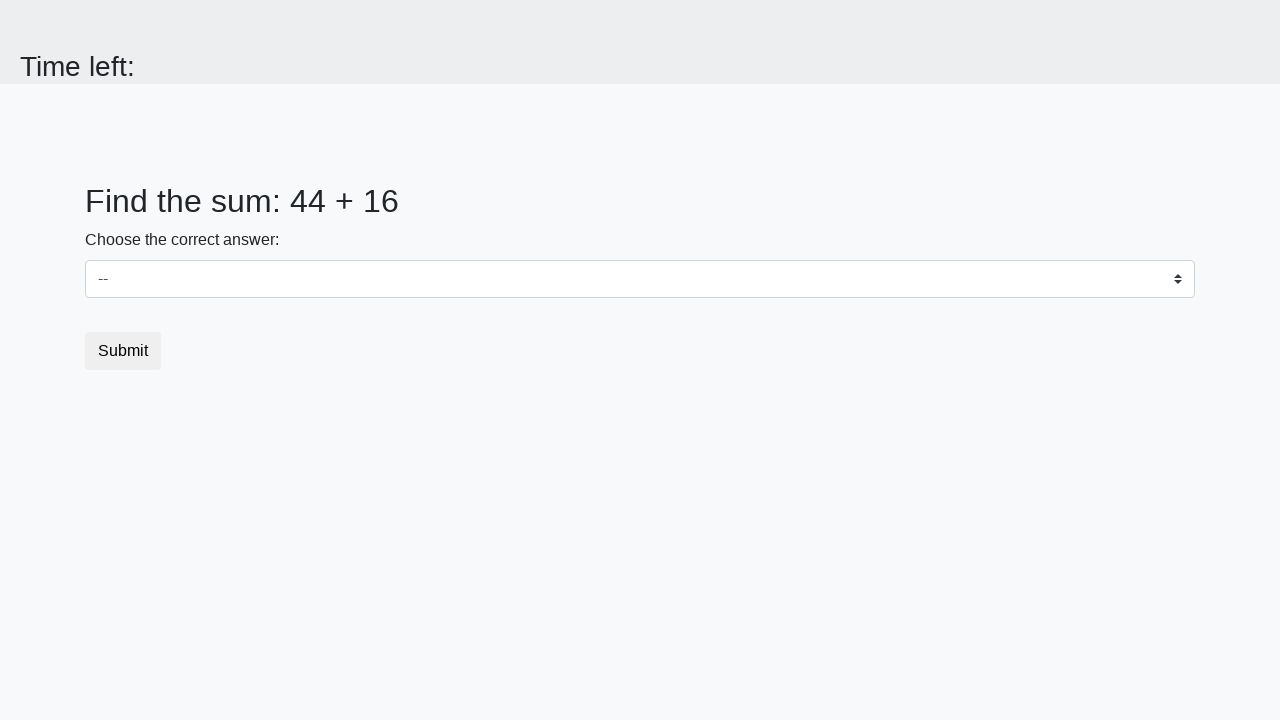

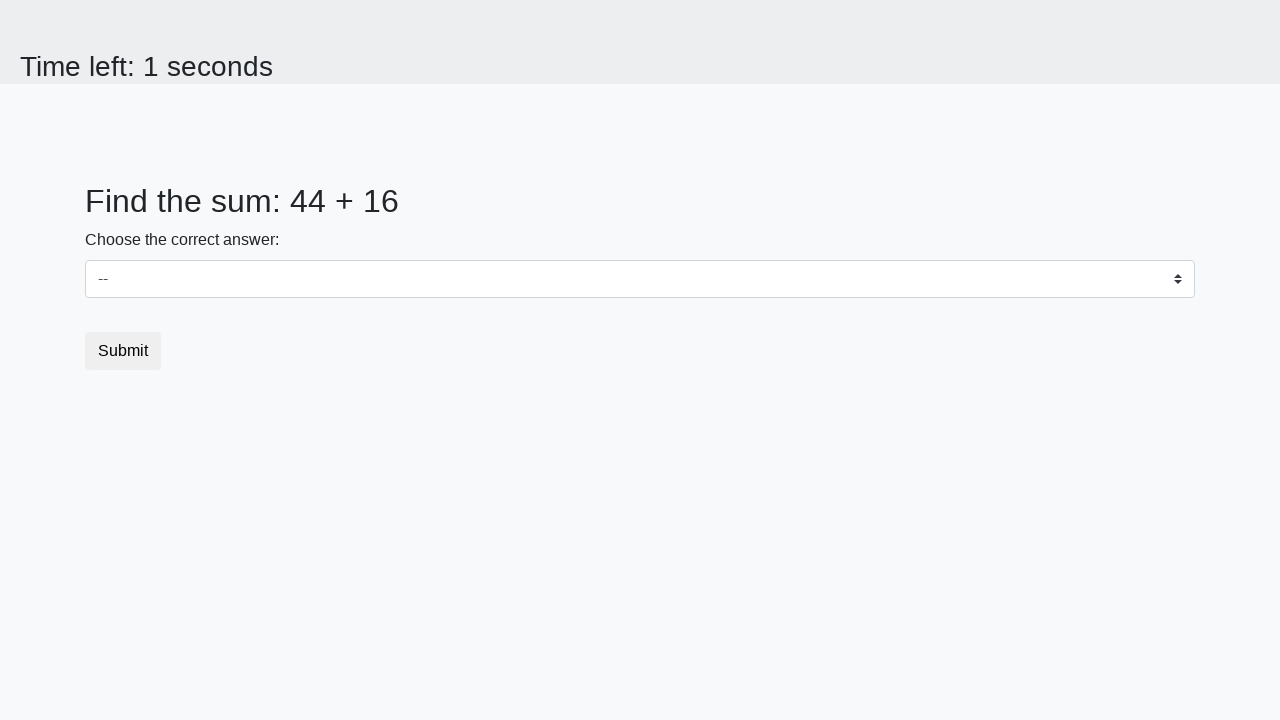